Tests drag and drop functionality on jQuery UI demo page by dragging an element from source to target within an iframe

Starting URL: https://jqueryui.com/droppable/

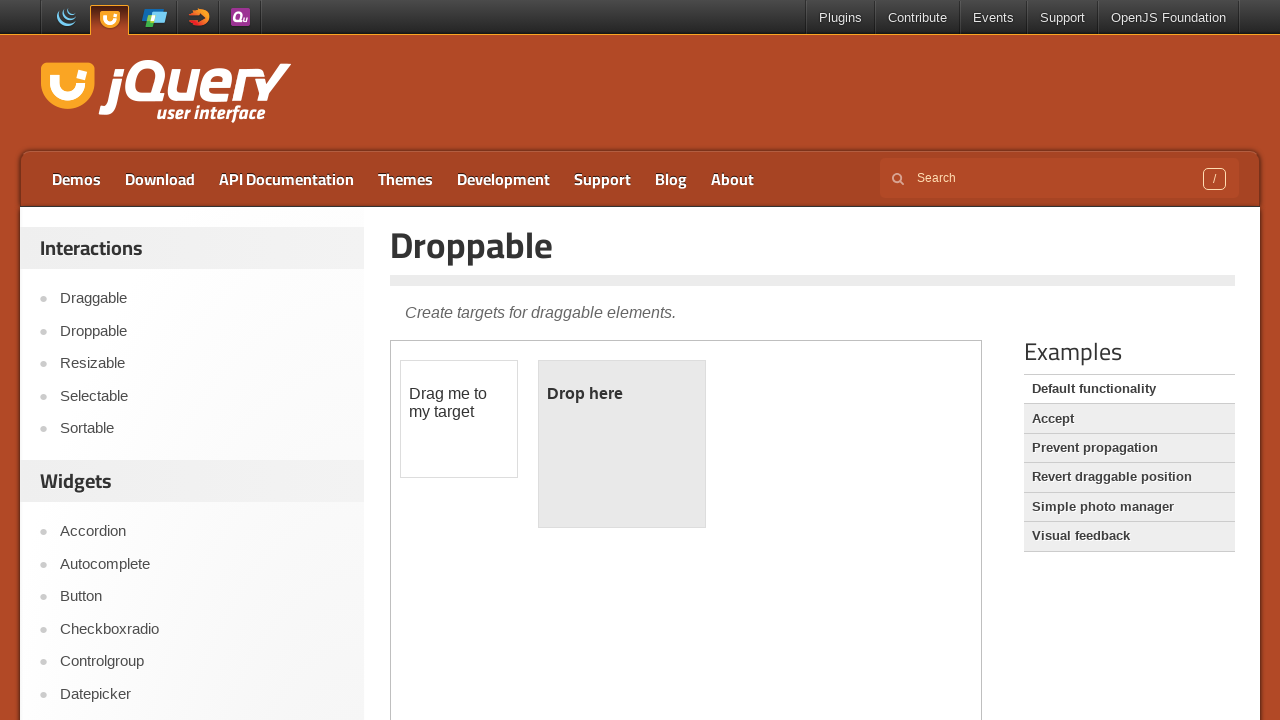

Navigated to jQuery UI droppable demo page
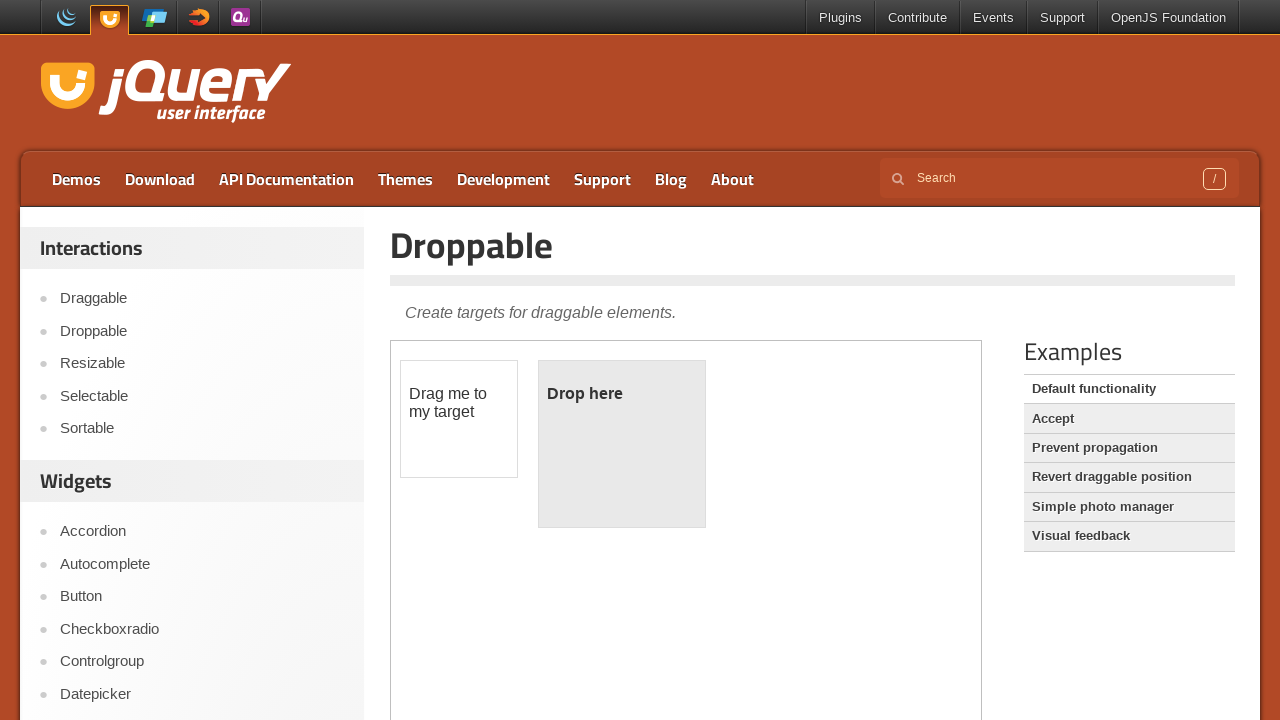

Located iframe containing drag and drop demo
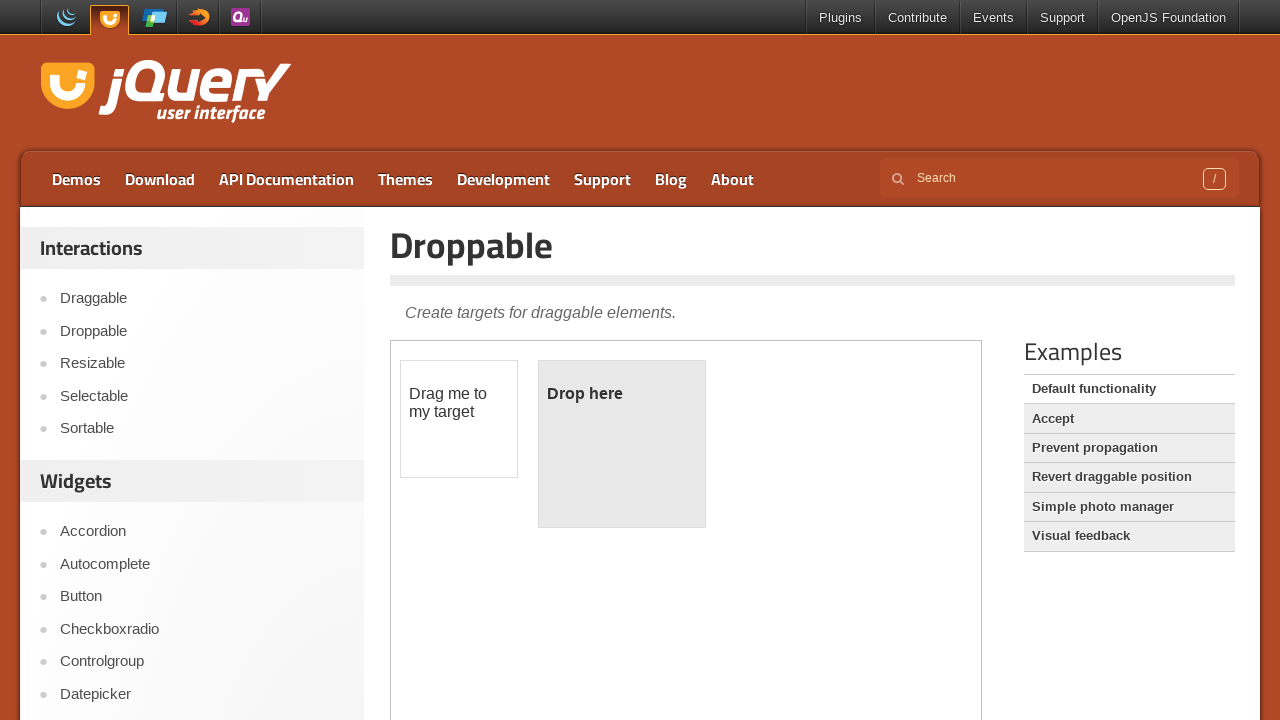

Located draggable source element (#draggable) within iframe
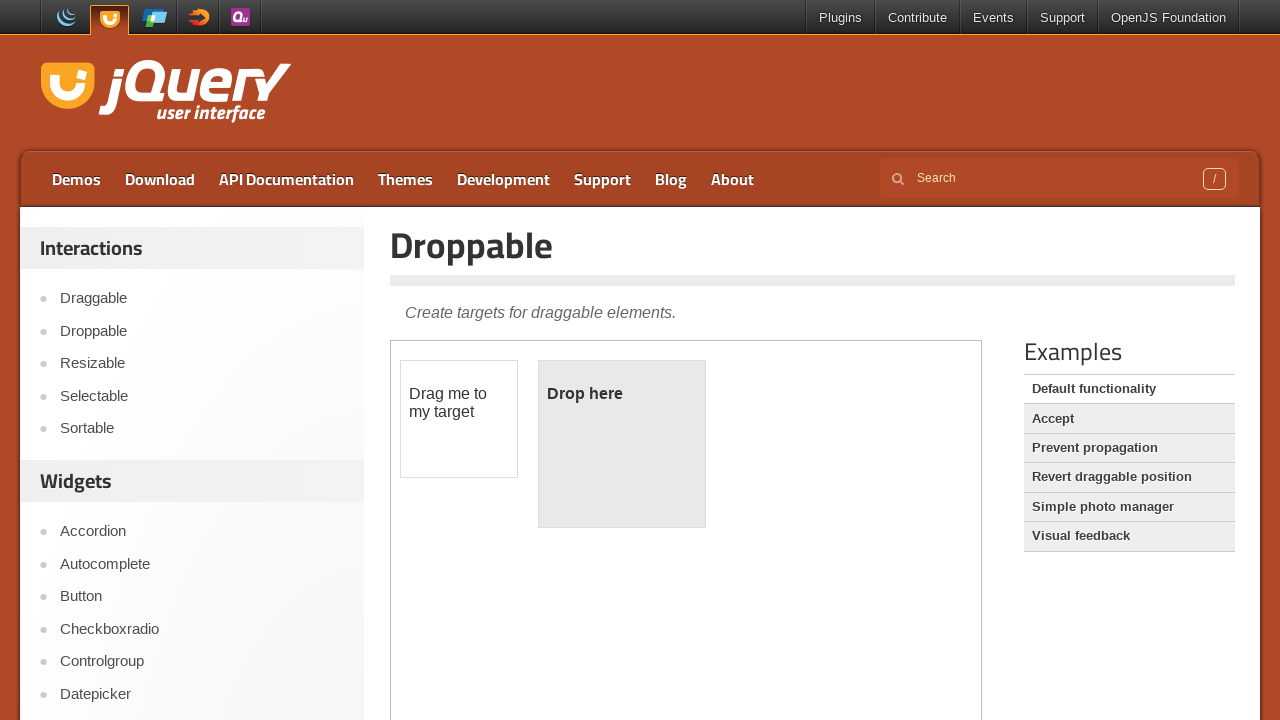

Located droppable target element (#droppable) within iframe
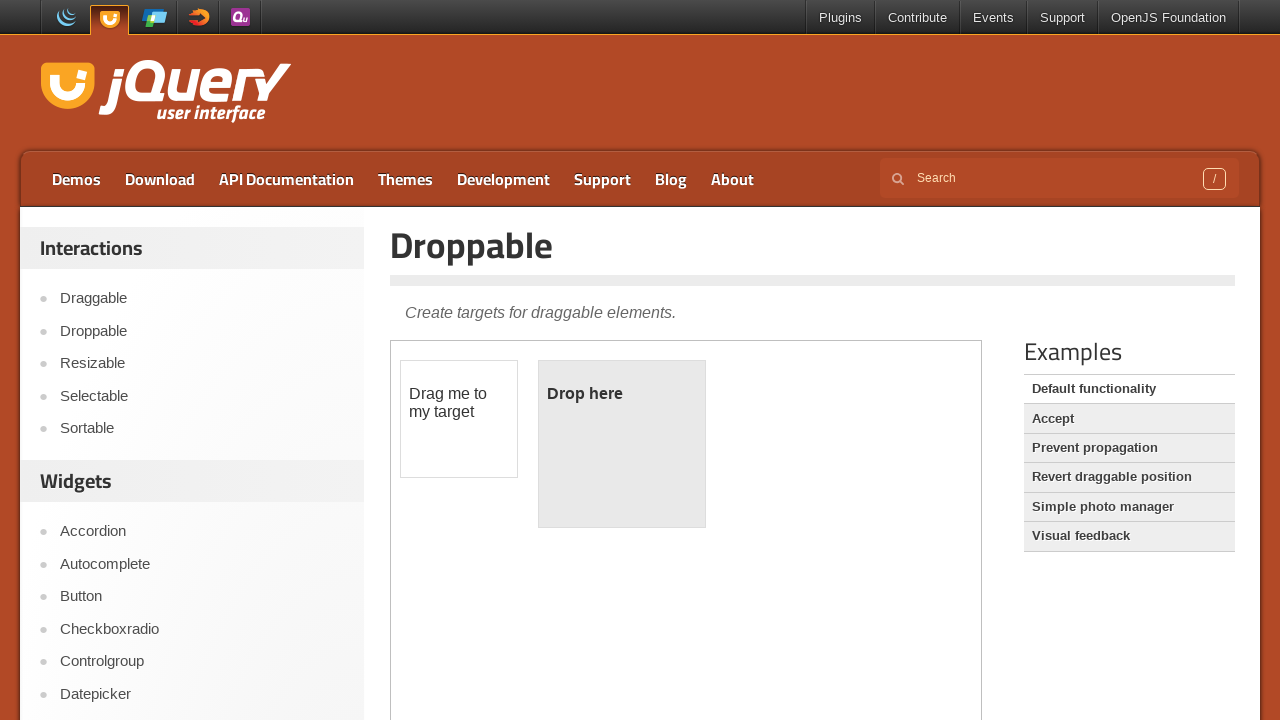

Dragged source element to target element at (622, 444)
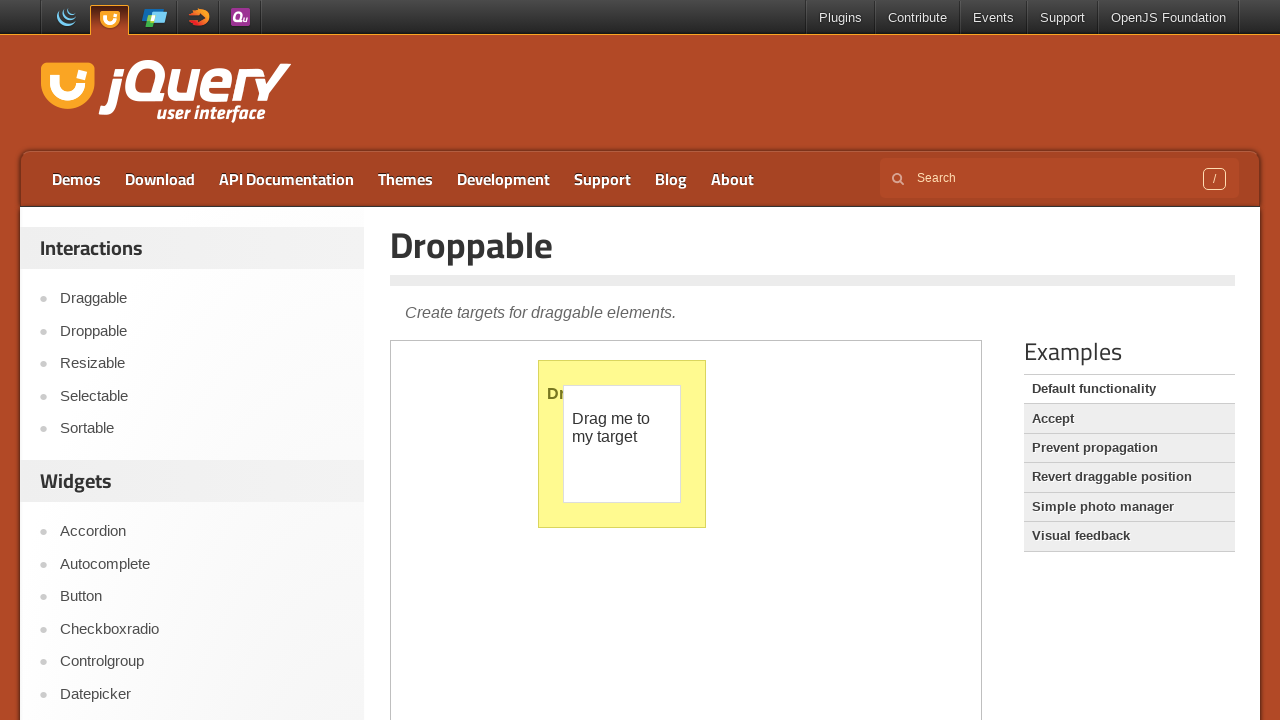

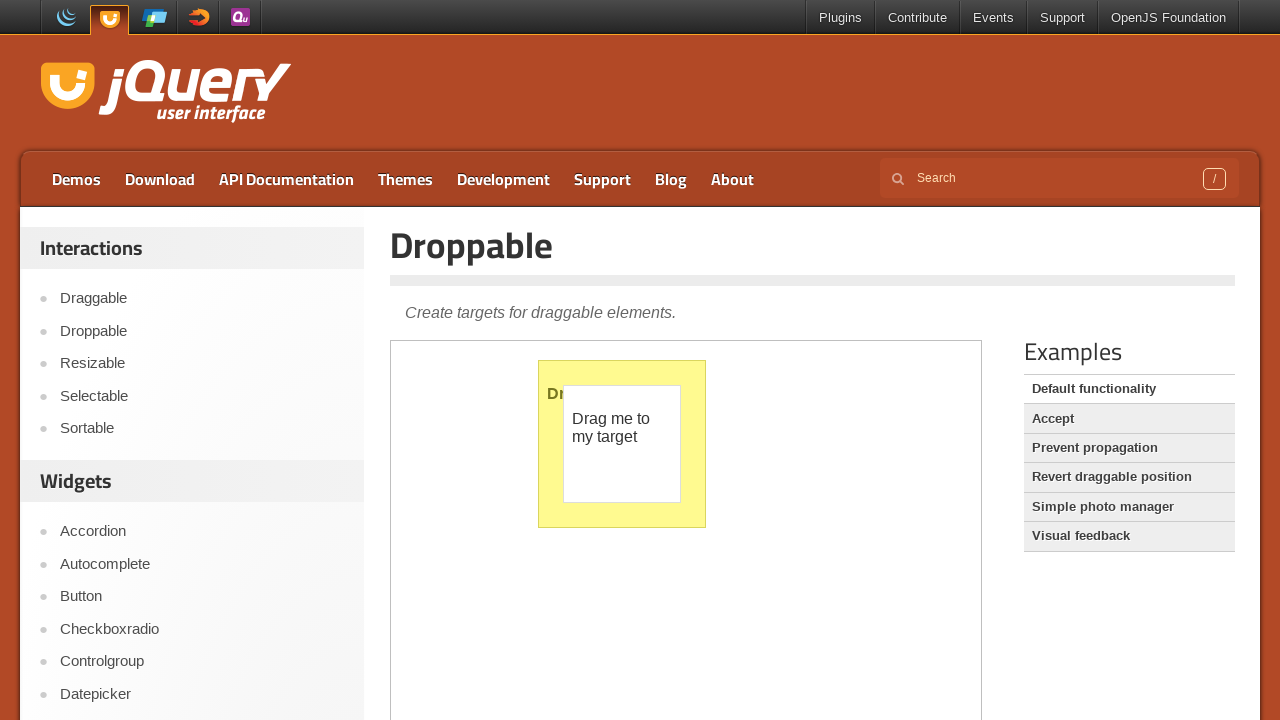